Tests registration form validation by submitting a form with digits in the first name field and verifying the registration fails.

Starting URL: http://217.74.37.176/?route=account/register&language=ru-ru

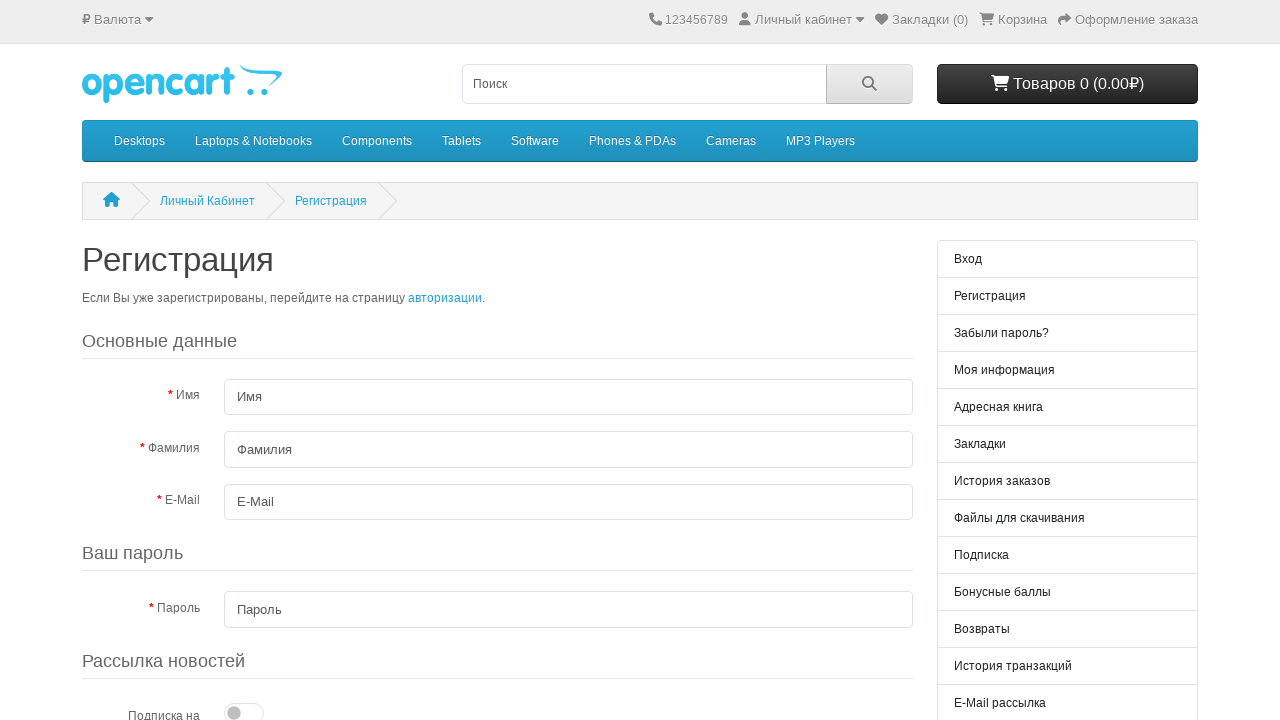

Filled first name field with digits '1234567890' (invalid input) on #input-firstname
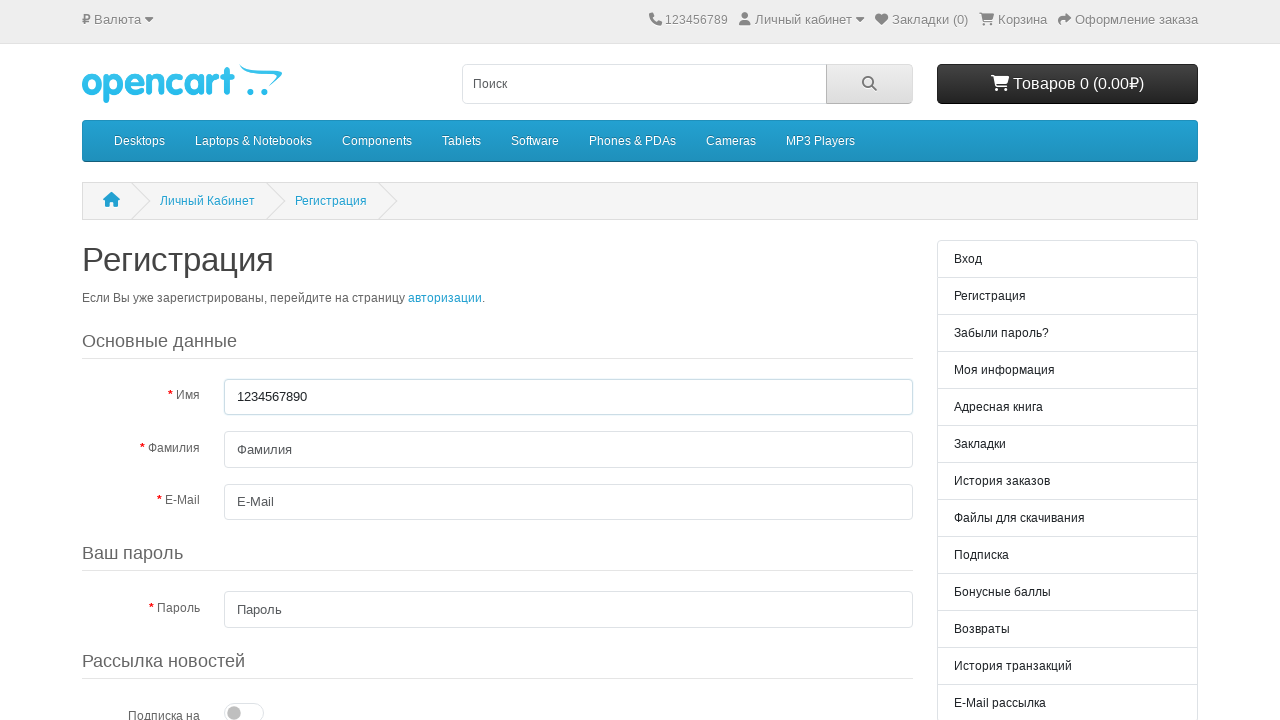

Filled last name field with 'Иванов' on #input-lastname
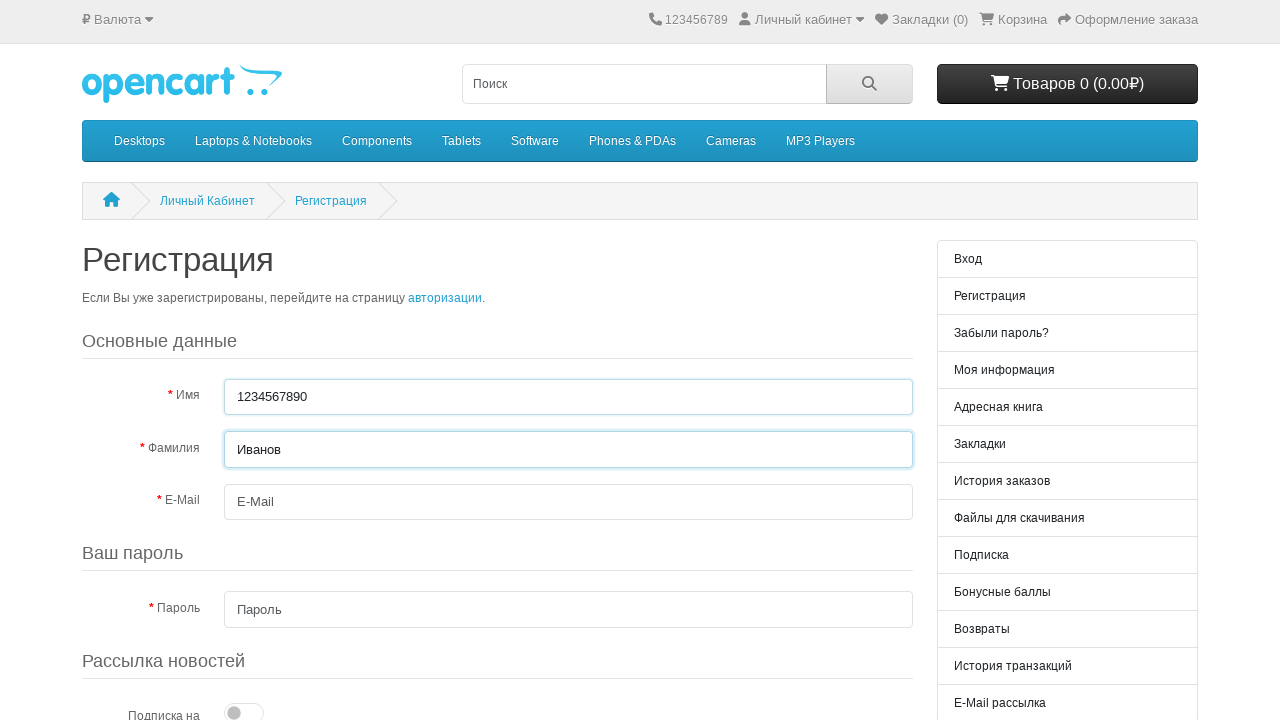

Filled email field with 'IvanIvan22222222@mail.ru' on #input-email
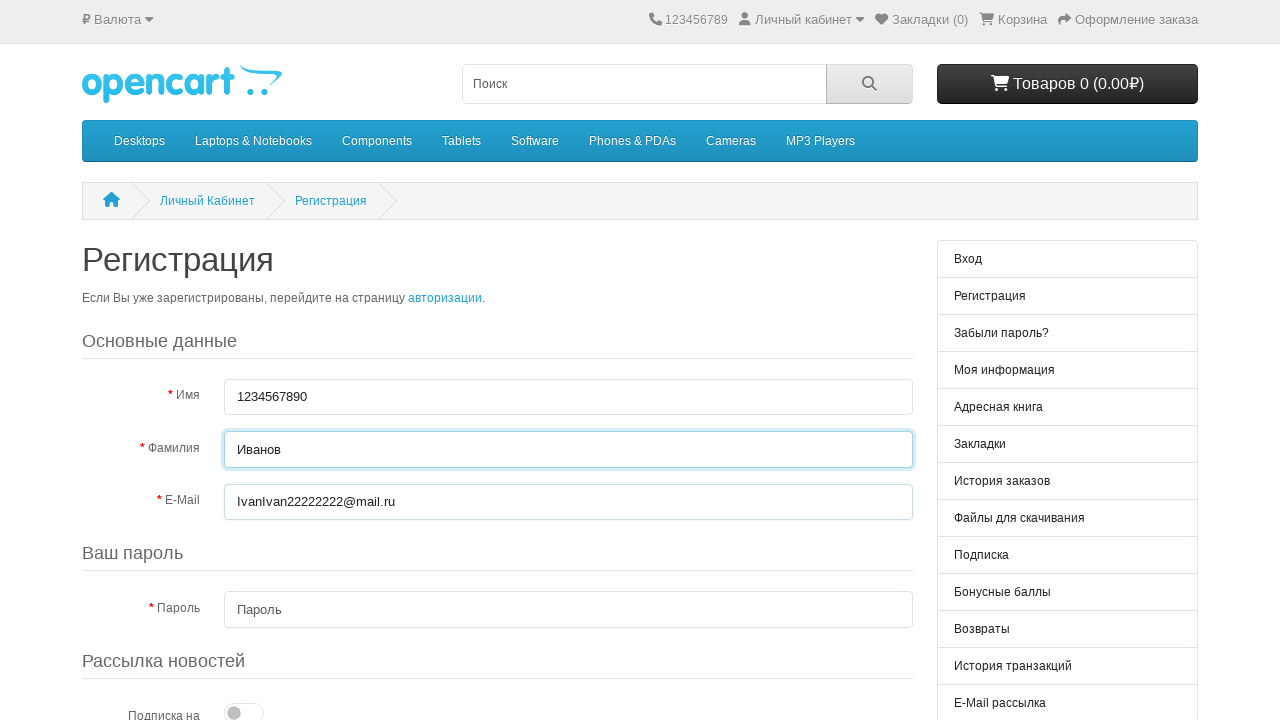

Filled password field with 'Q1w2e3l' on #input-password
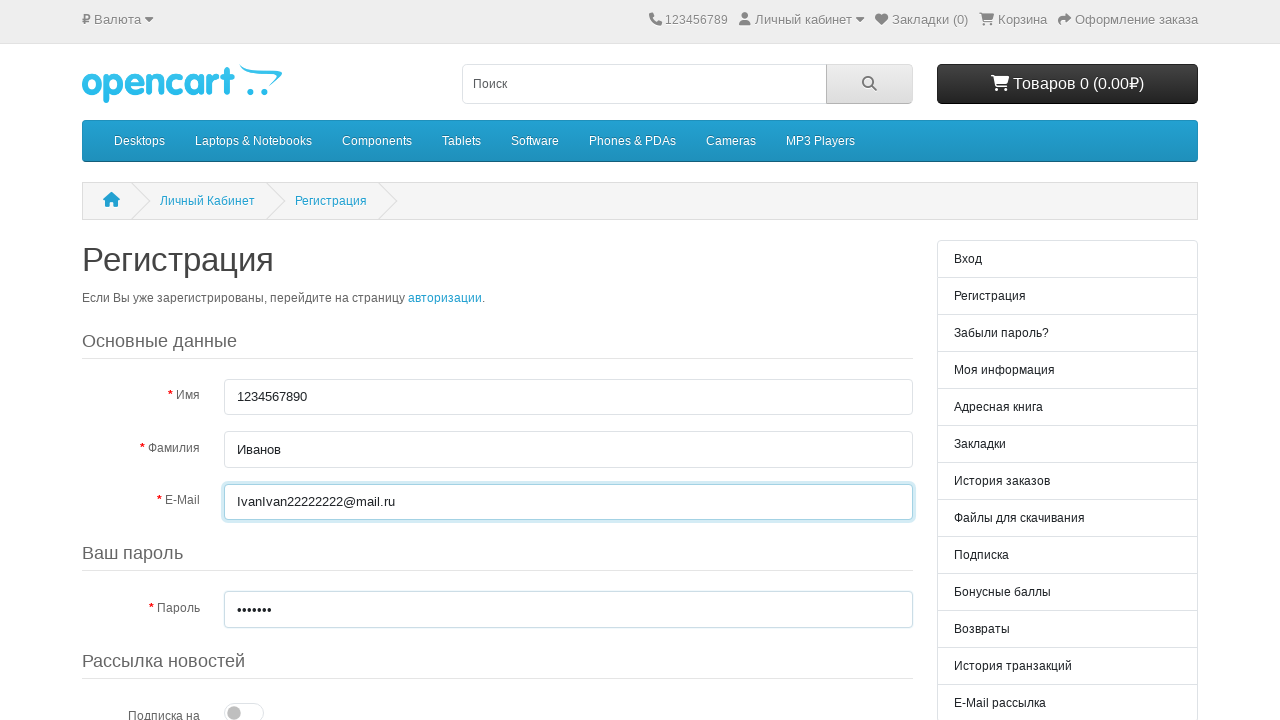

Scrolled agree checkbox into view
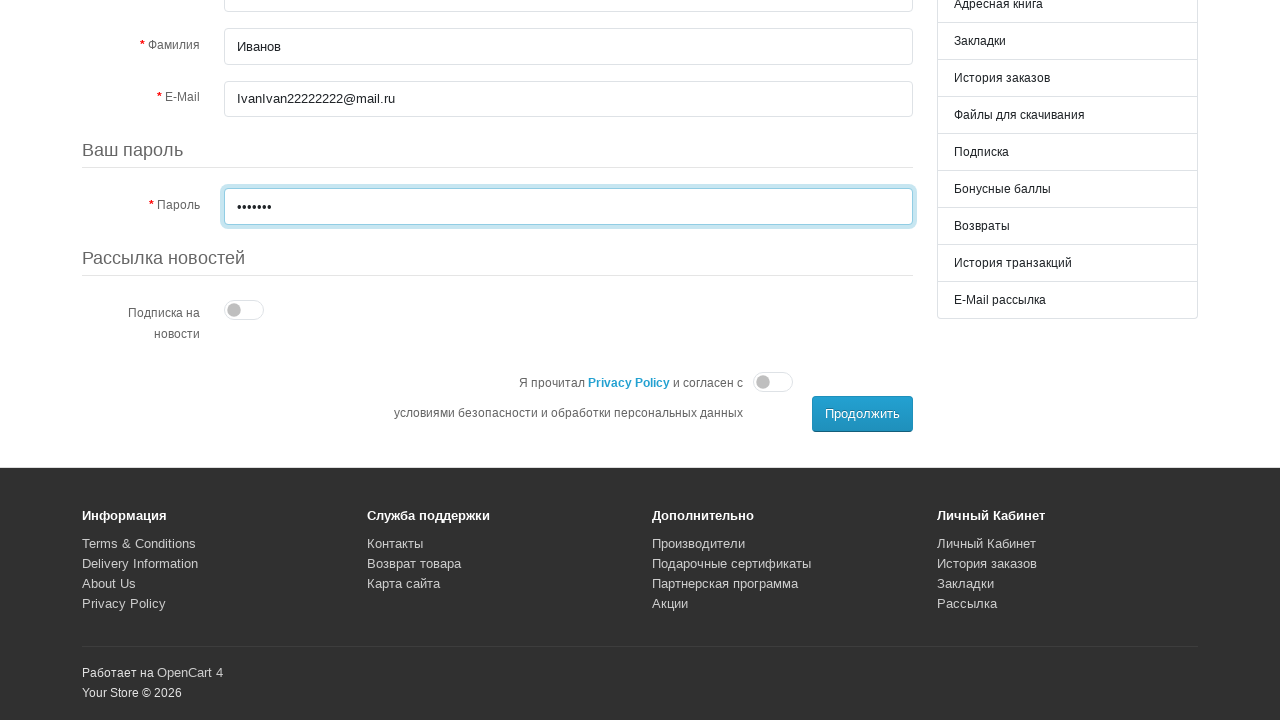

Checked the agree checkbox at (773, 382) on input[name='agree']
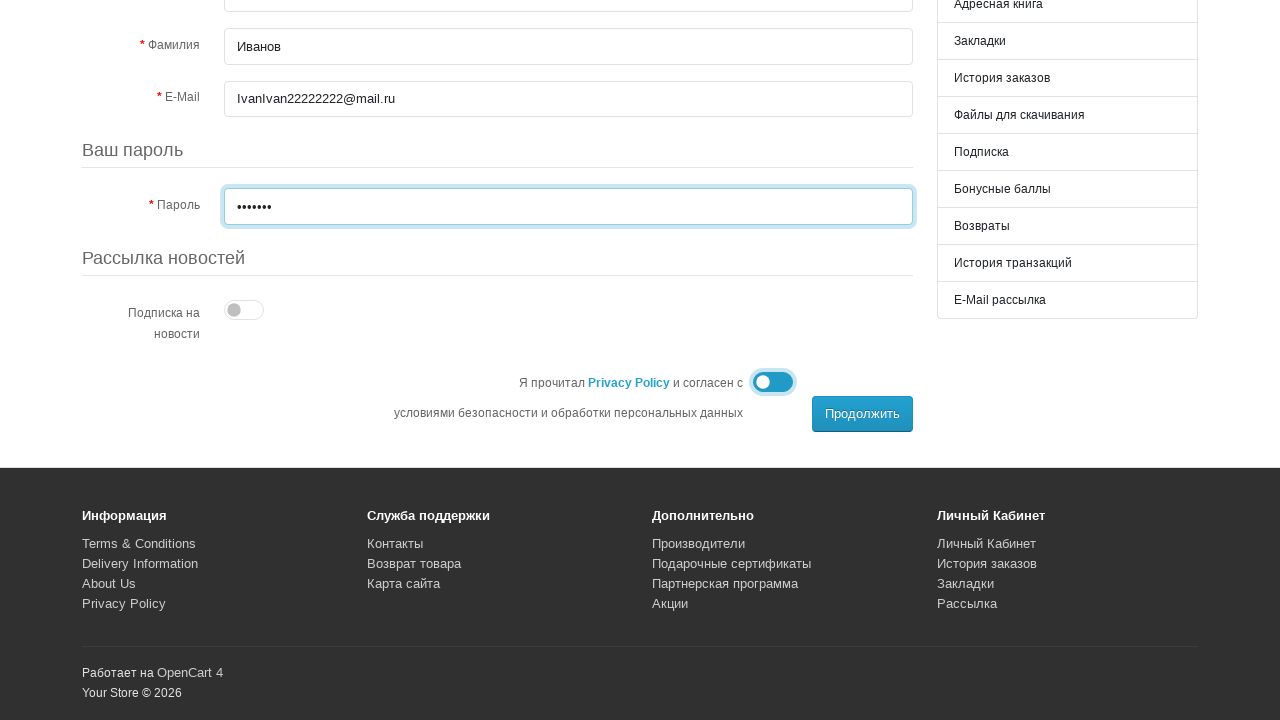

Clicked Continue button to submit form at (862, 414) on xpath=//button[text()='Продолжить']
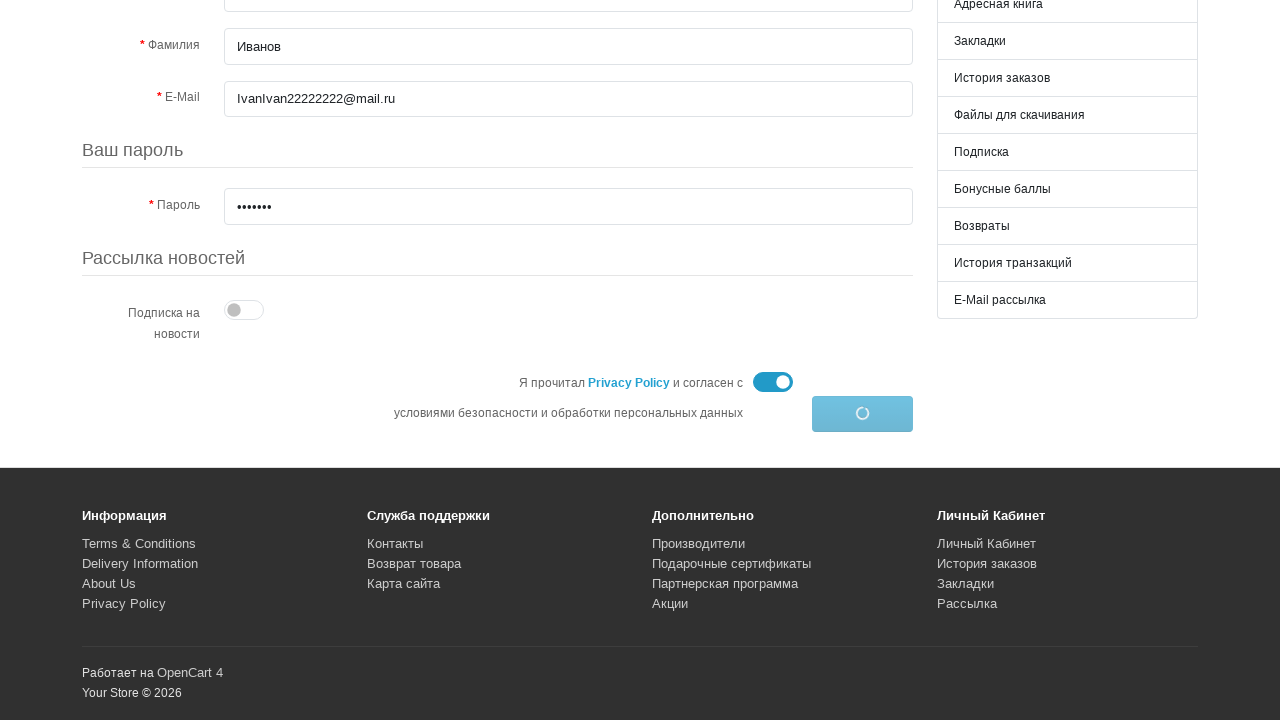

Verified registration failed - error message appeared (digits in first name validation)
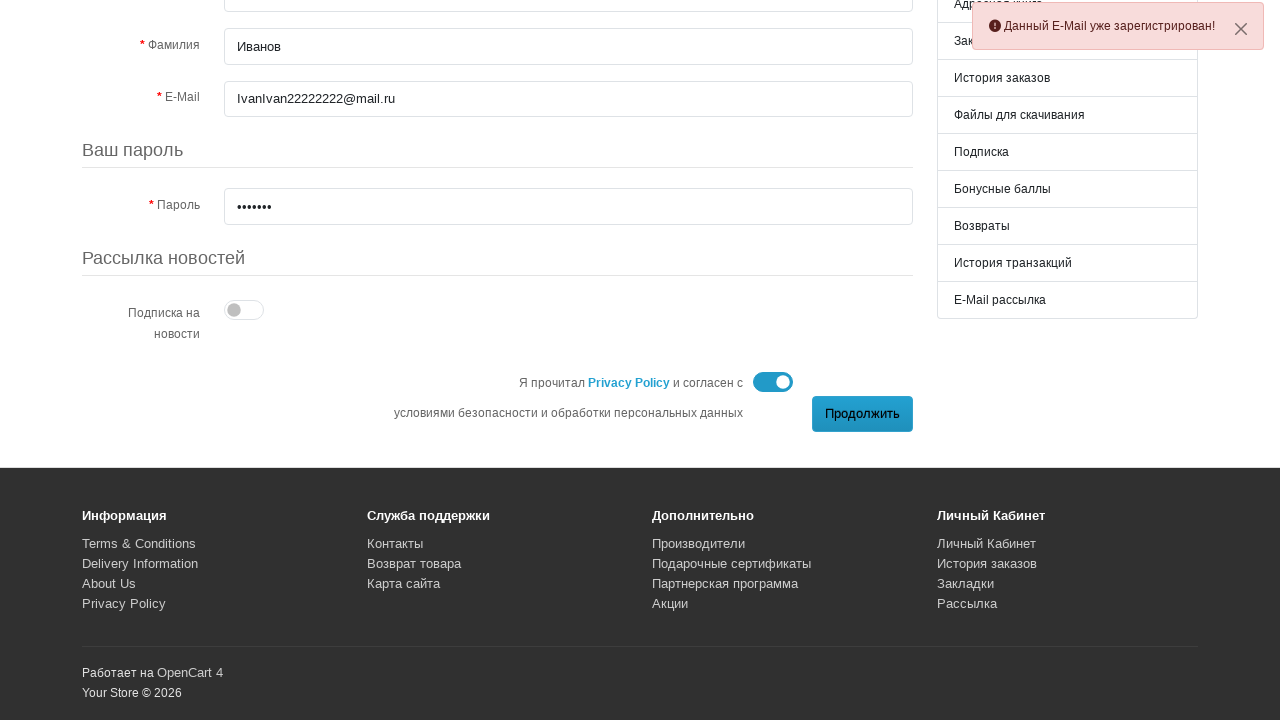

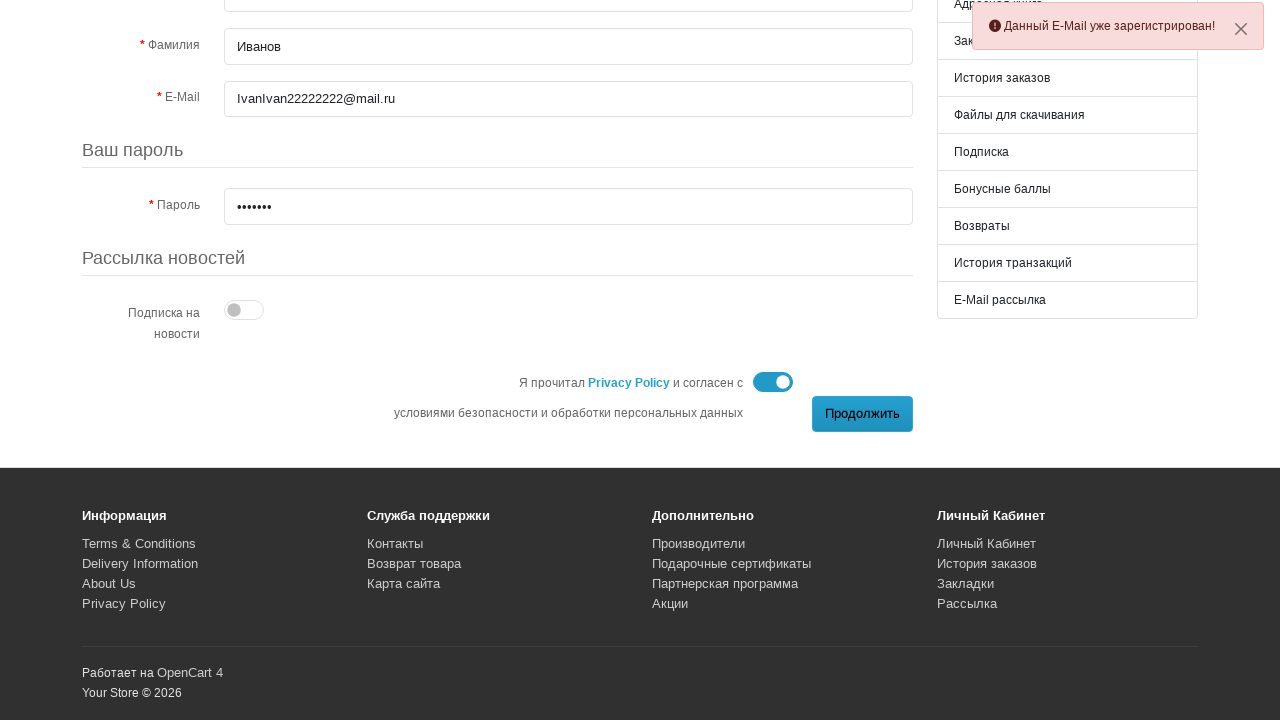